Tests opening a new tab by clicking a link, extracting text from the new page, and using that text to fill a form field on the original page

Starting URL: https://rahulshettyacademy.com/loginpagePractise/

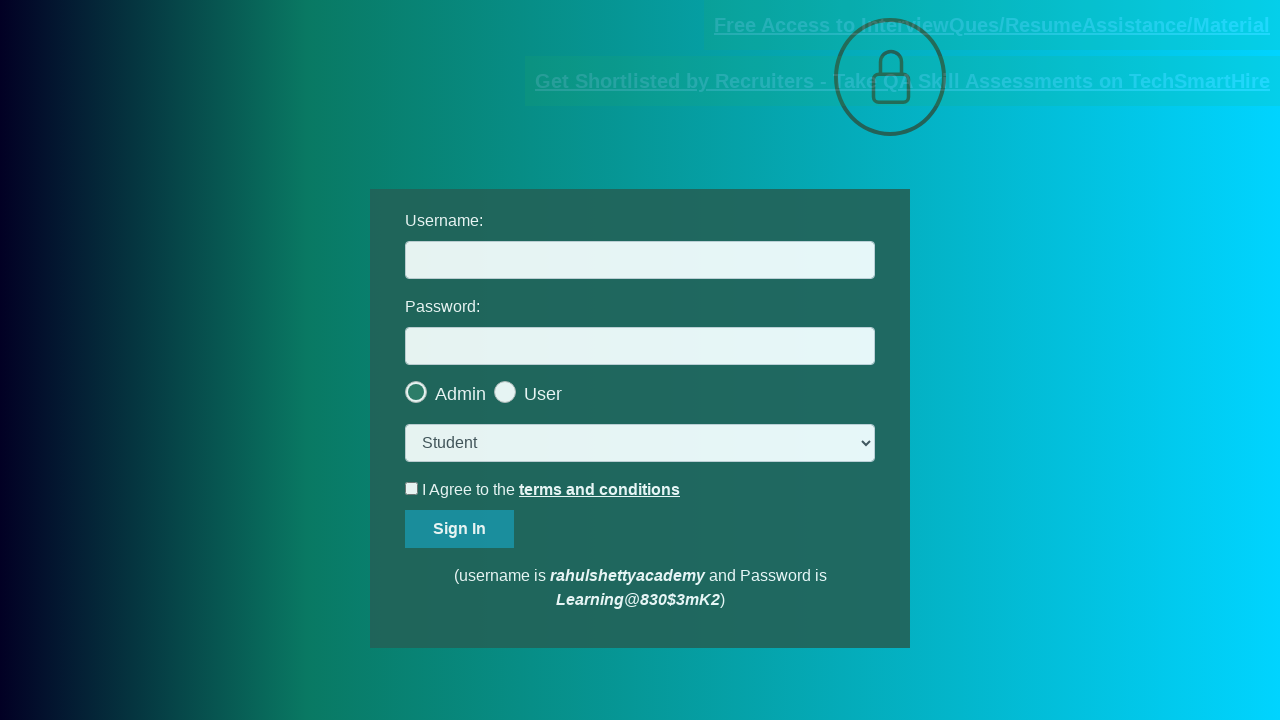

Clicked documents-request link to open new tab at (992, 25) on [href*='documents-request']
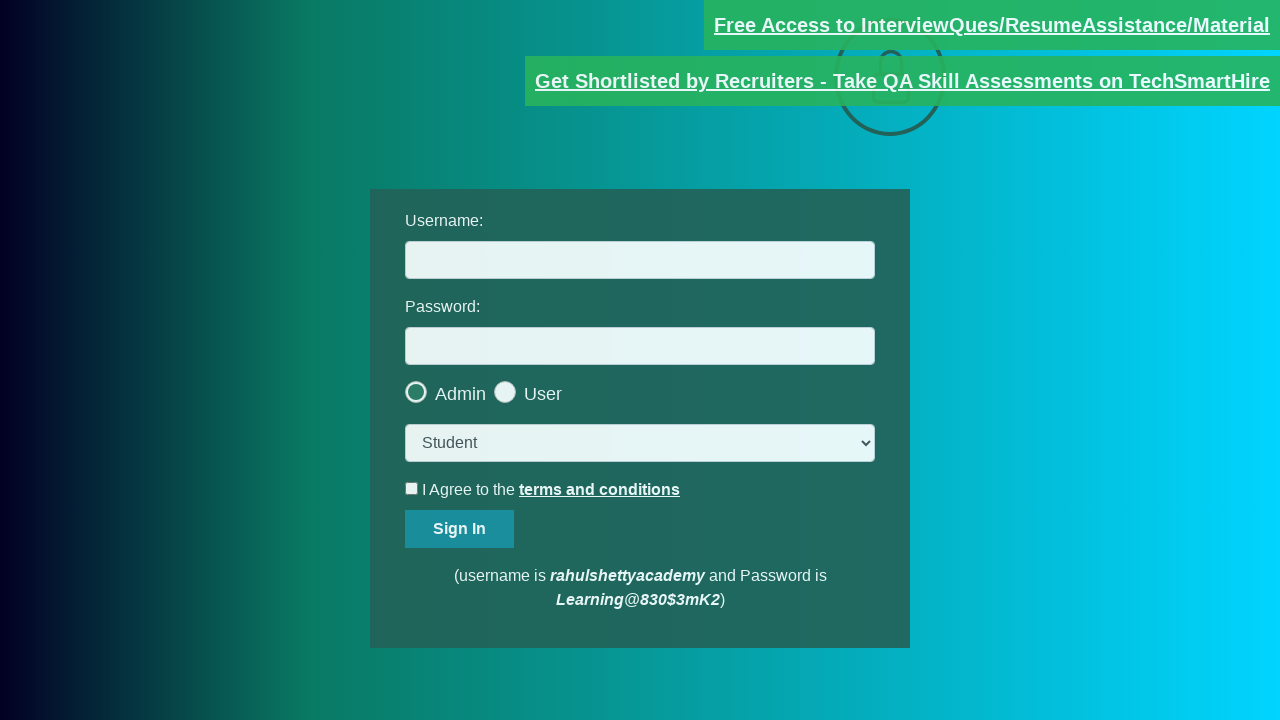

New page tab opened and captured
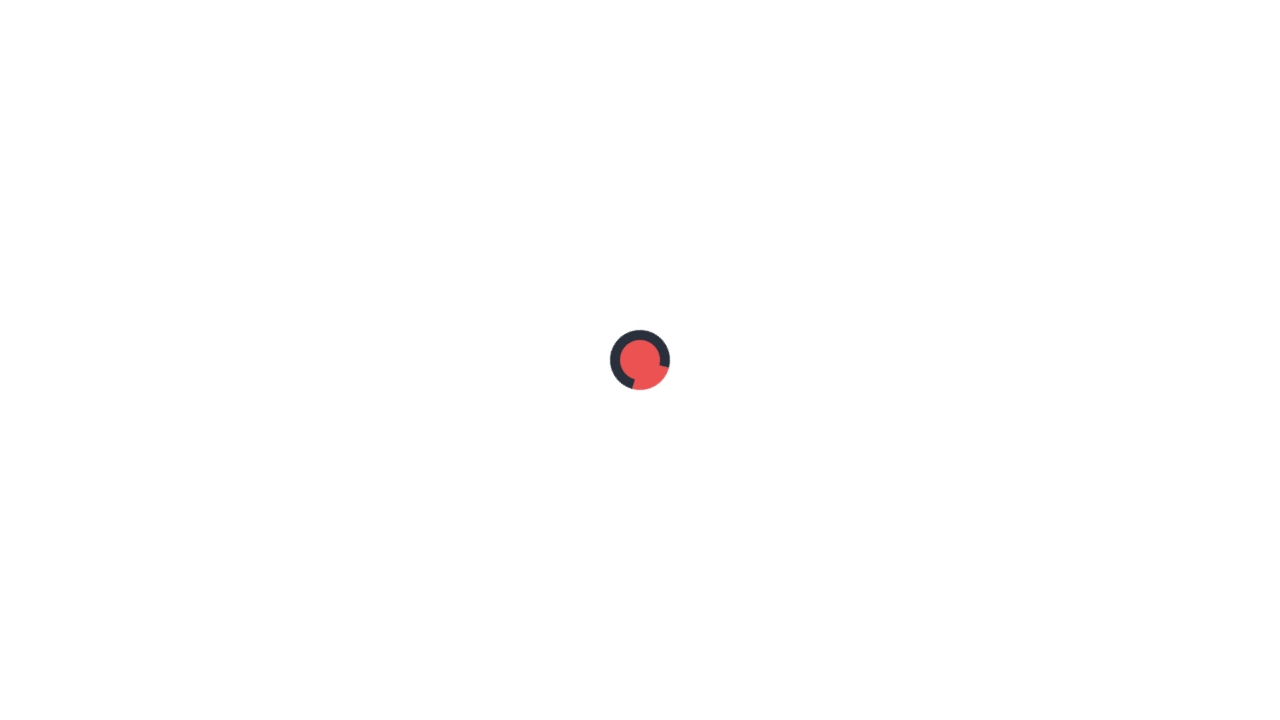

New page finished loading
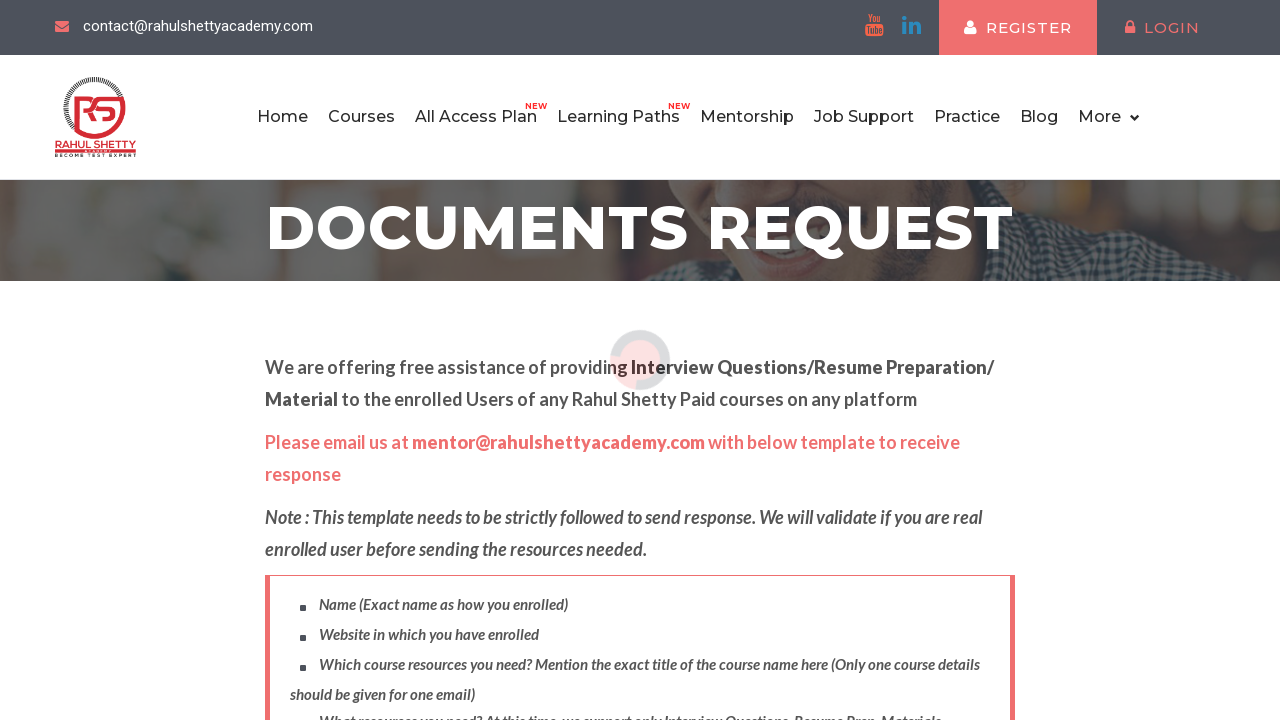

Extracted text from red element: 'Please email us at mentor@rahulshettyacademy.com with below template to receive response '
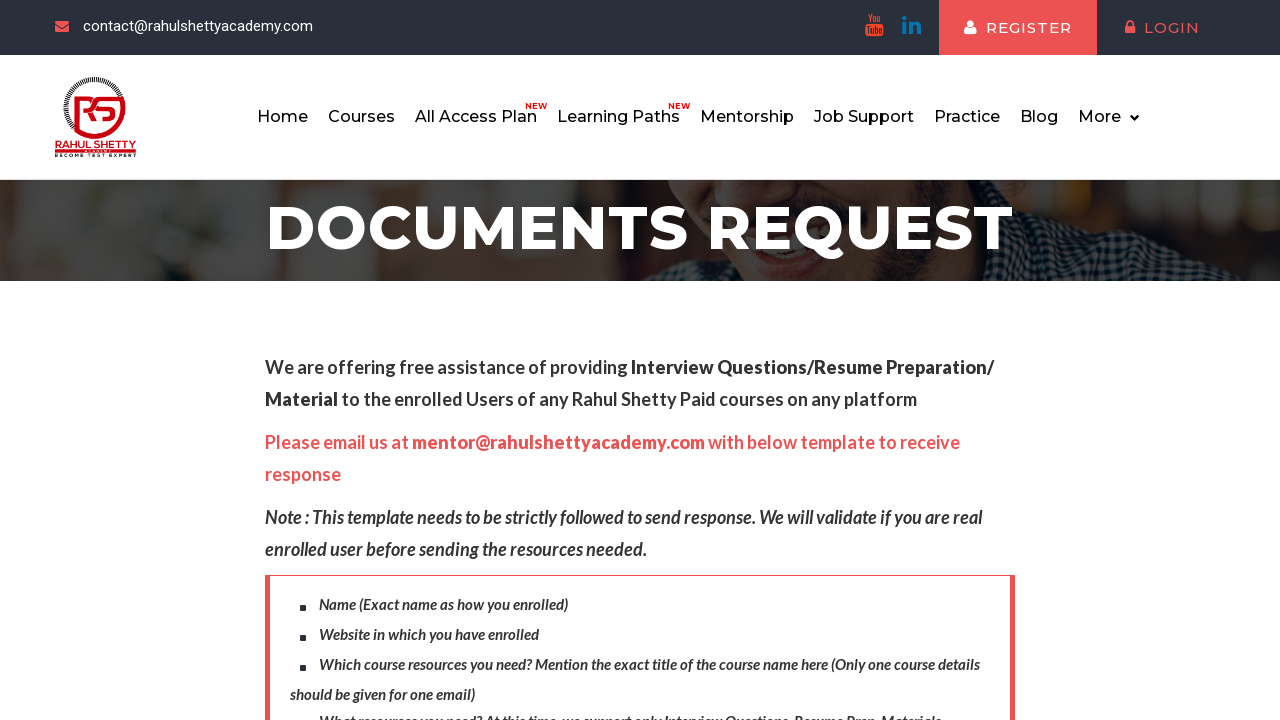

Extracted domain name from email: 'rahulshettyacademy.com'
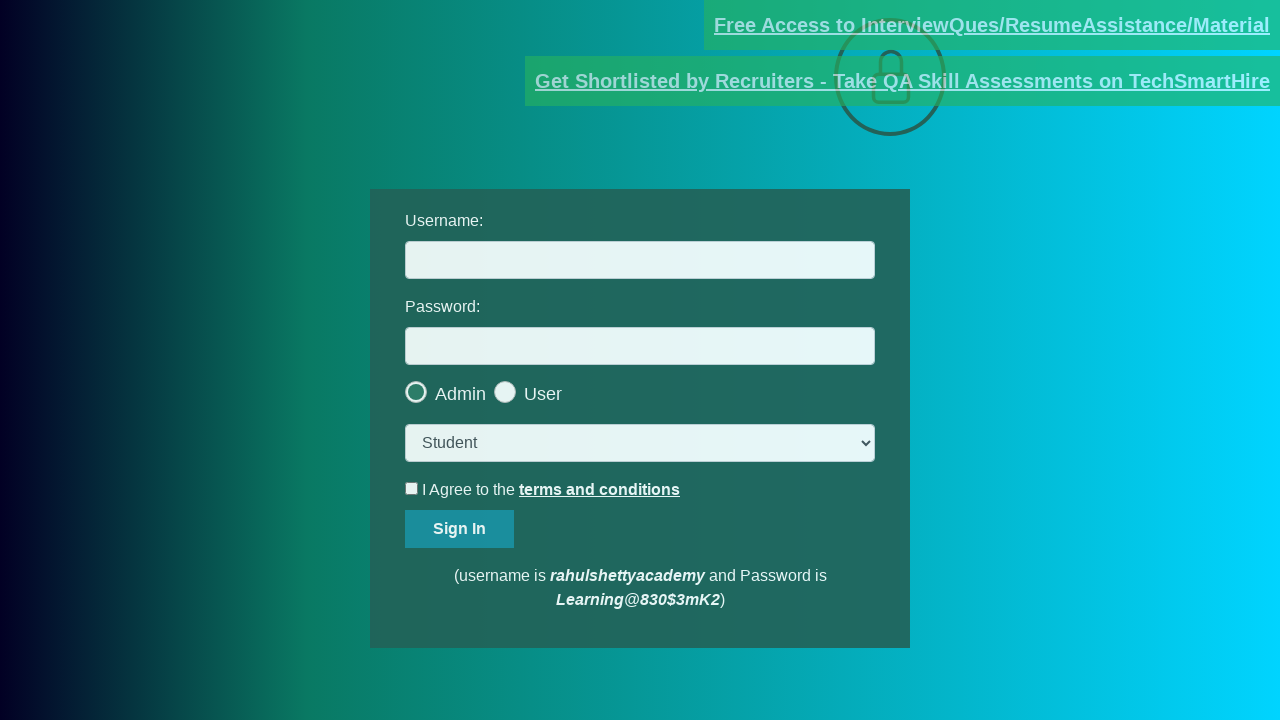

Filled username field with domain name 'rahulshettyacademy.com' on #username
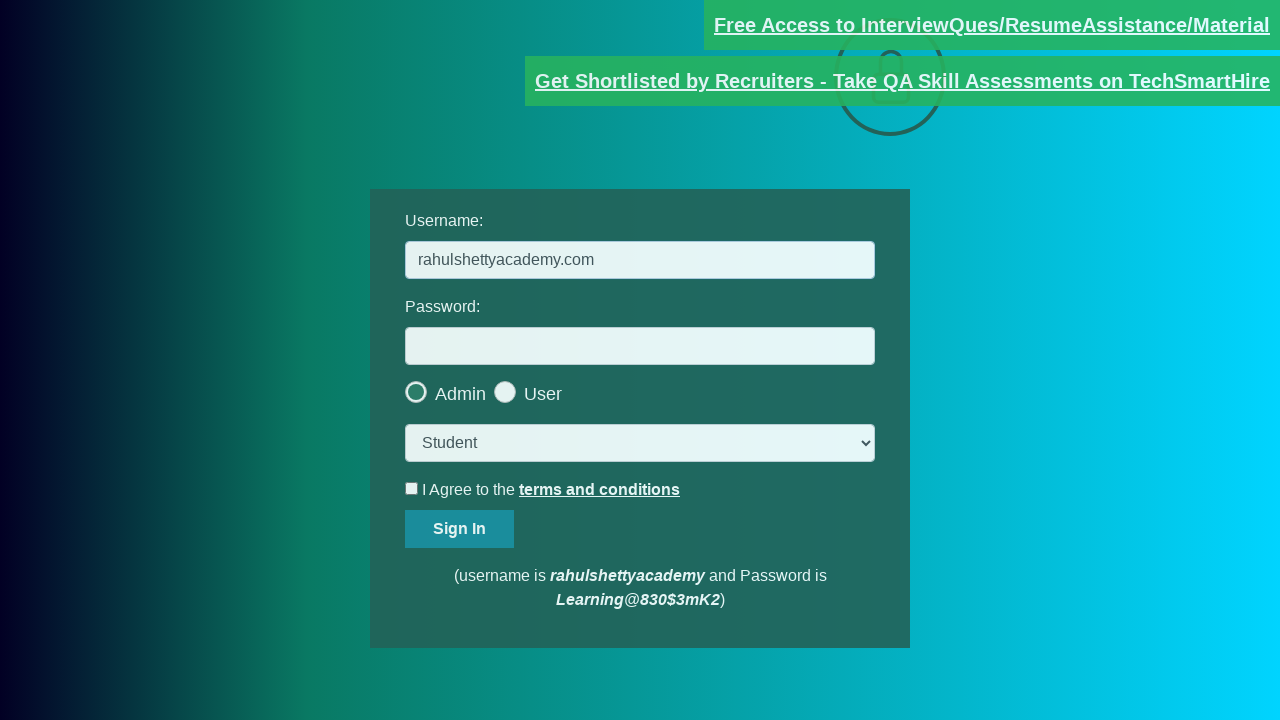

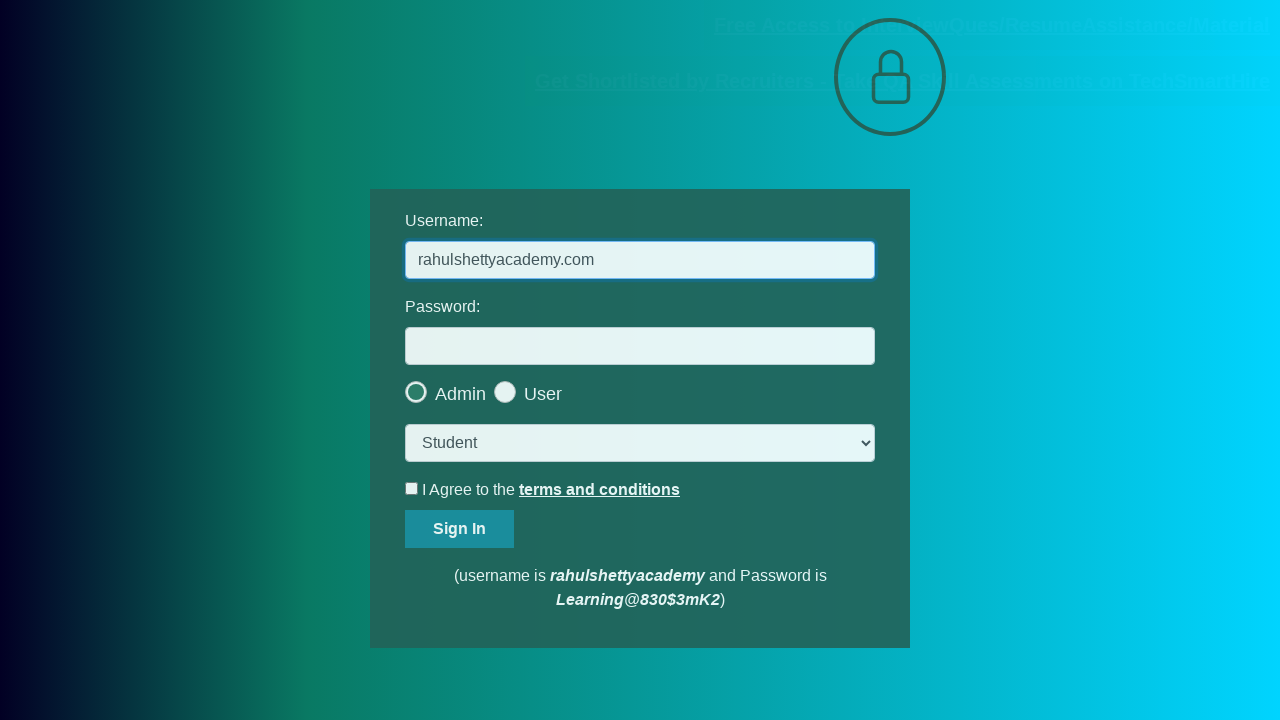